Tests drag and drop functionality within an iframe by dragging an element from source to target location

Starting URL: https://jqueryui.com/droppable/

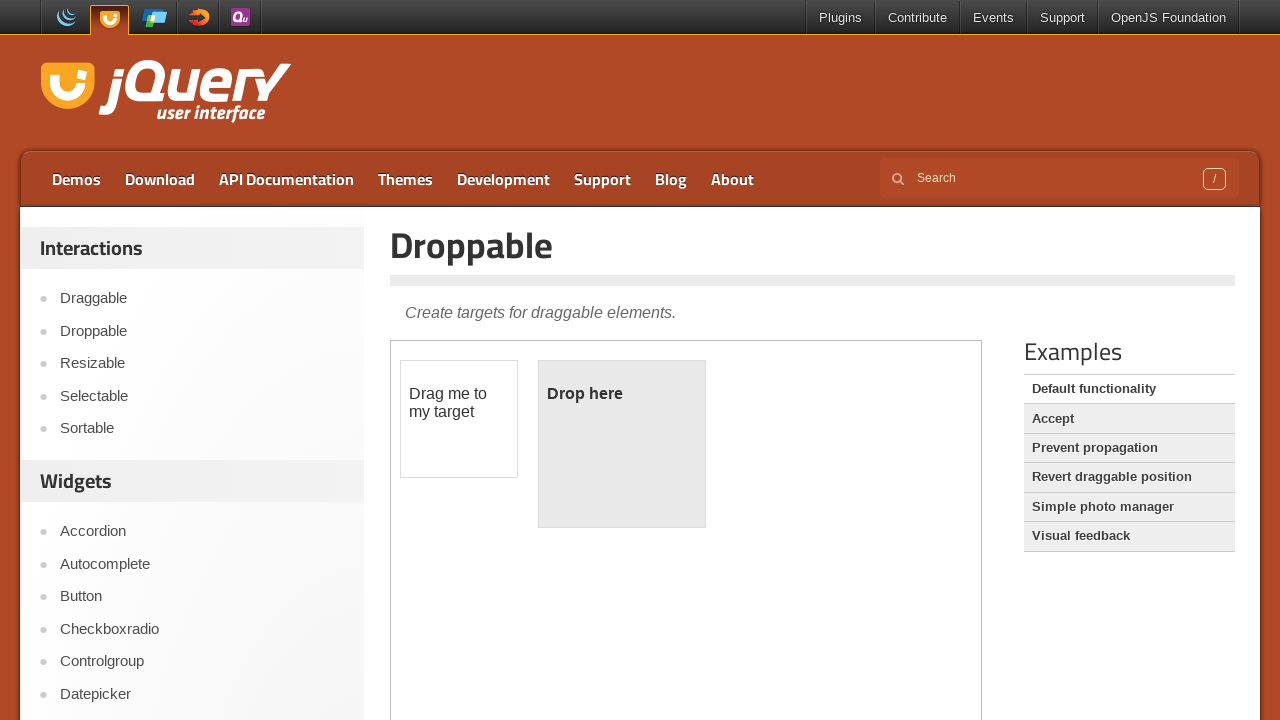

Navigated to jQuery UI droppable demo page
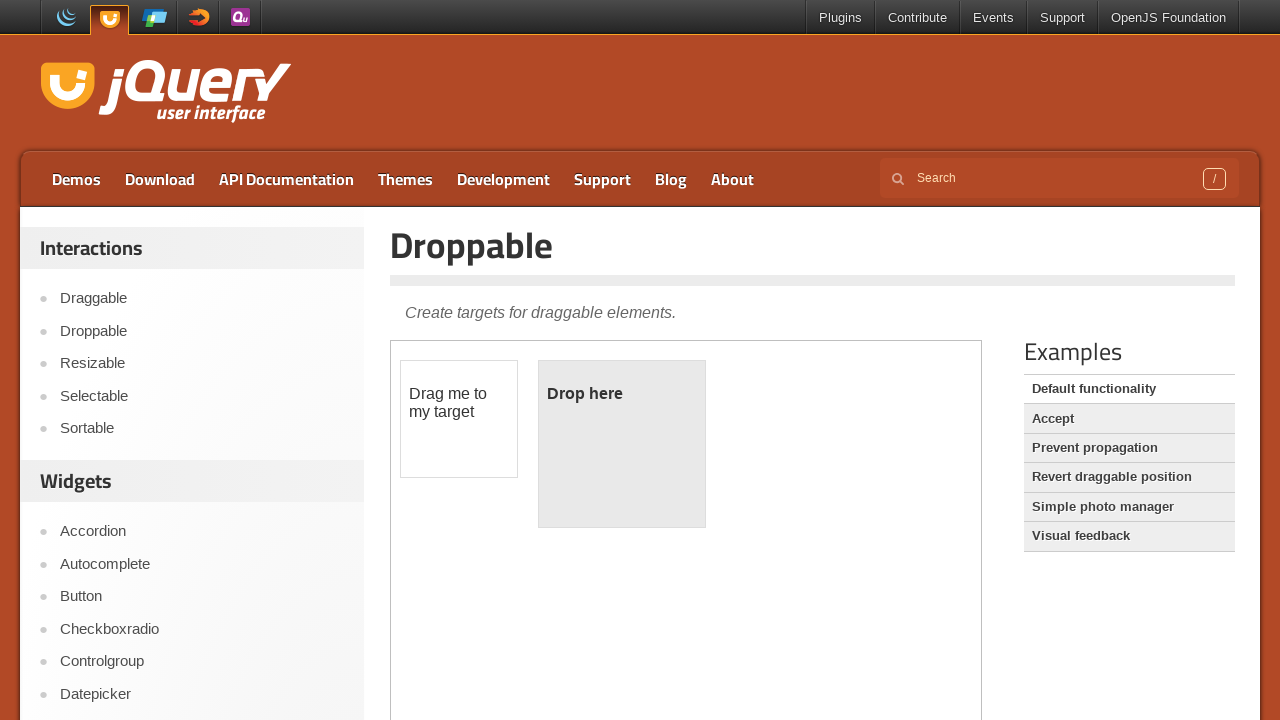

Located the demo iframe
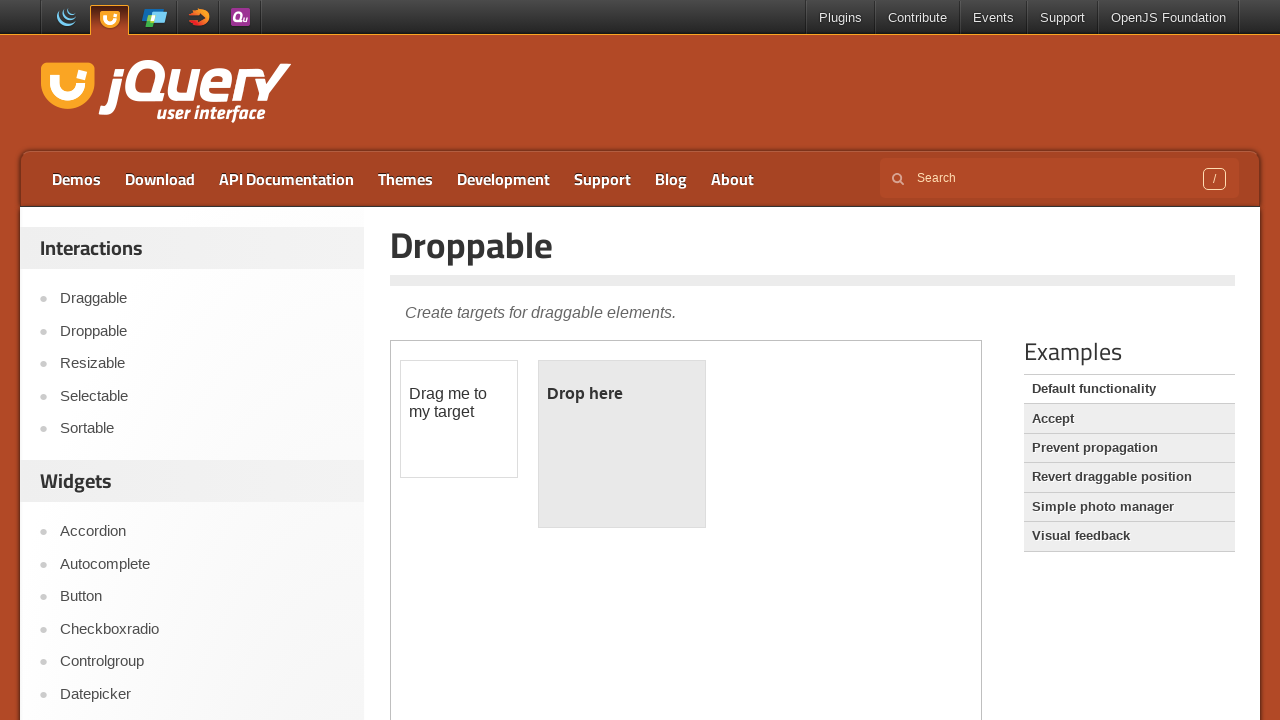

Located the draggable source element
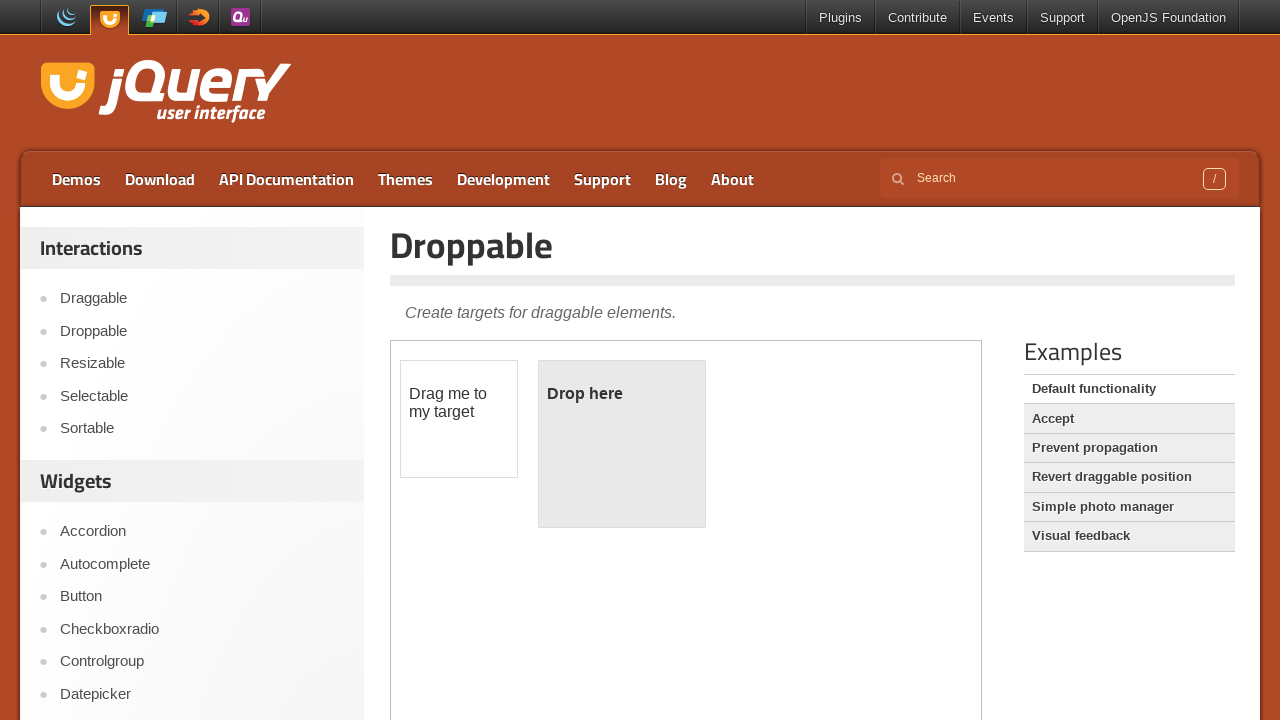

Located the droppable target element
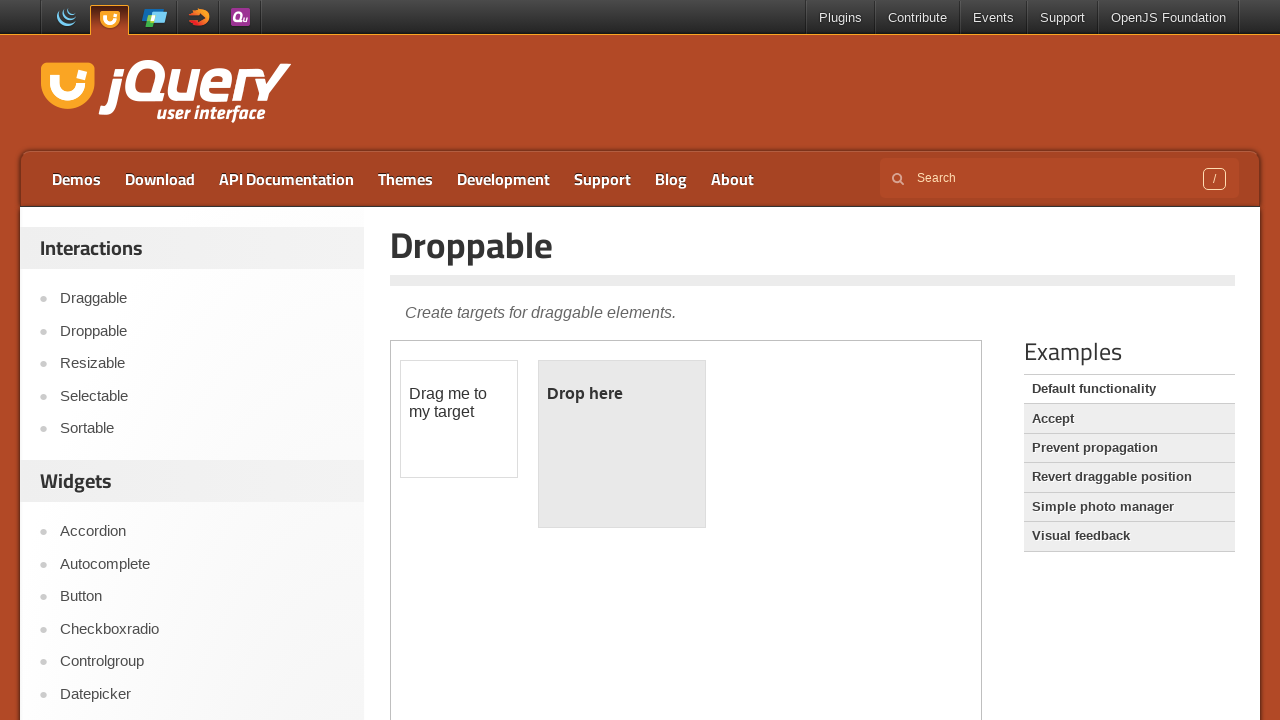

Dragged source element to target location within iframe at (622, 444)
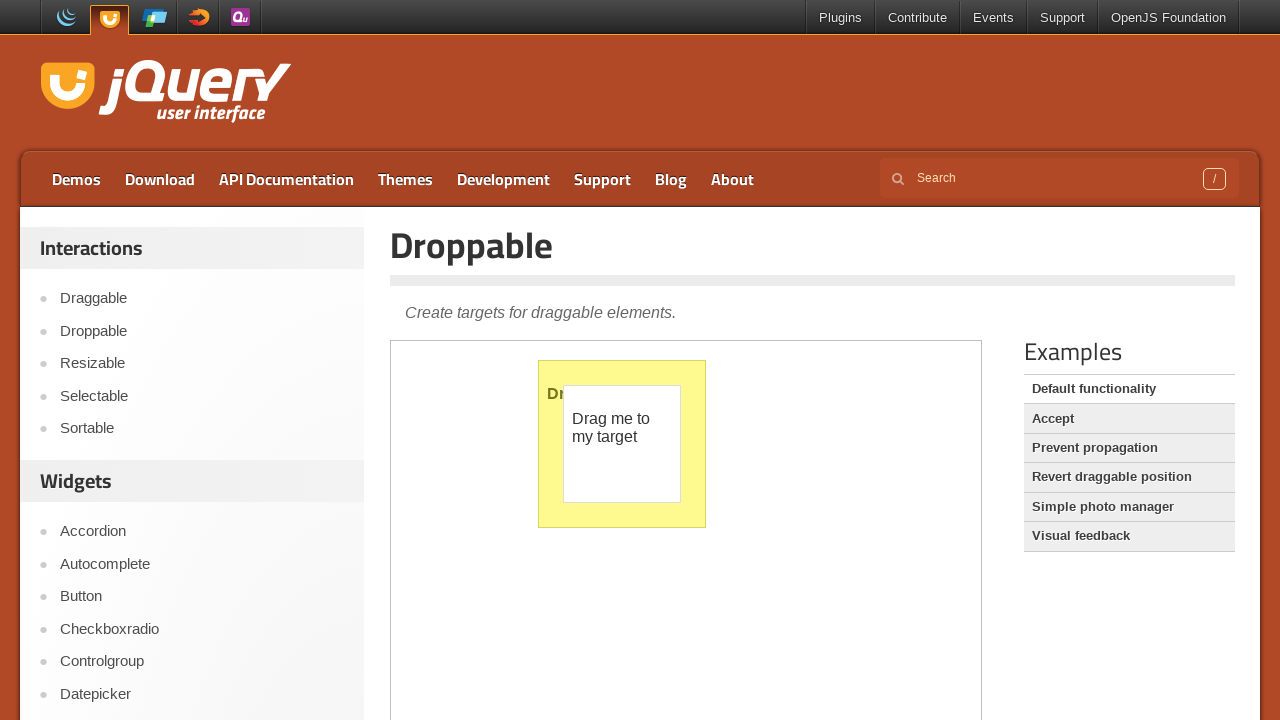

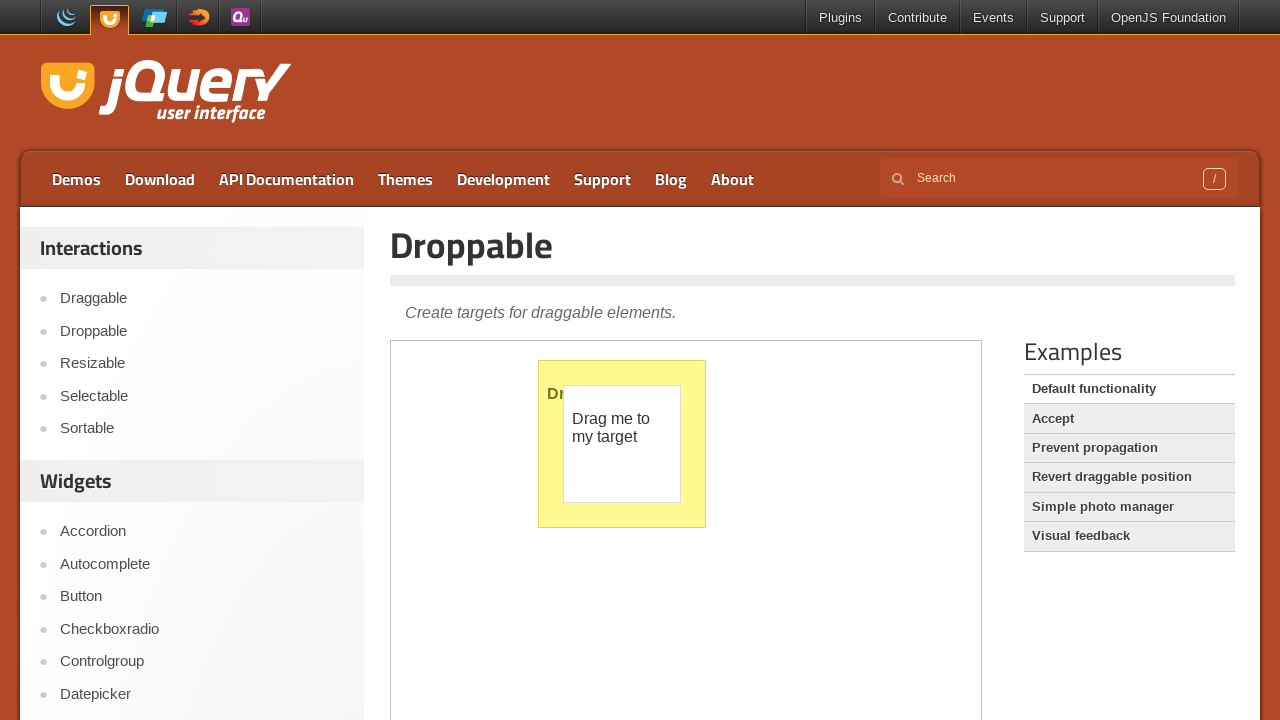